Navigates to iLovePDF Word to PDF converter and clicks the file picker button to open the upload dialog

Starting URL: https://www.ilovepdf.com/word_to_pdf

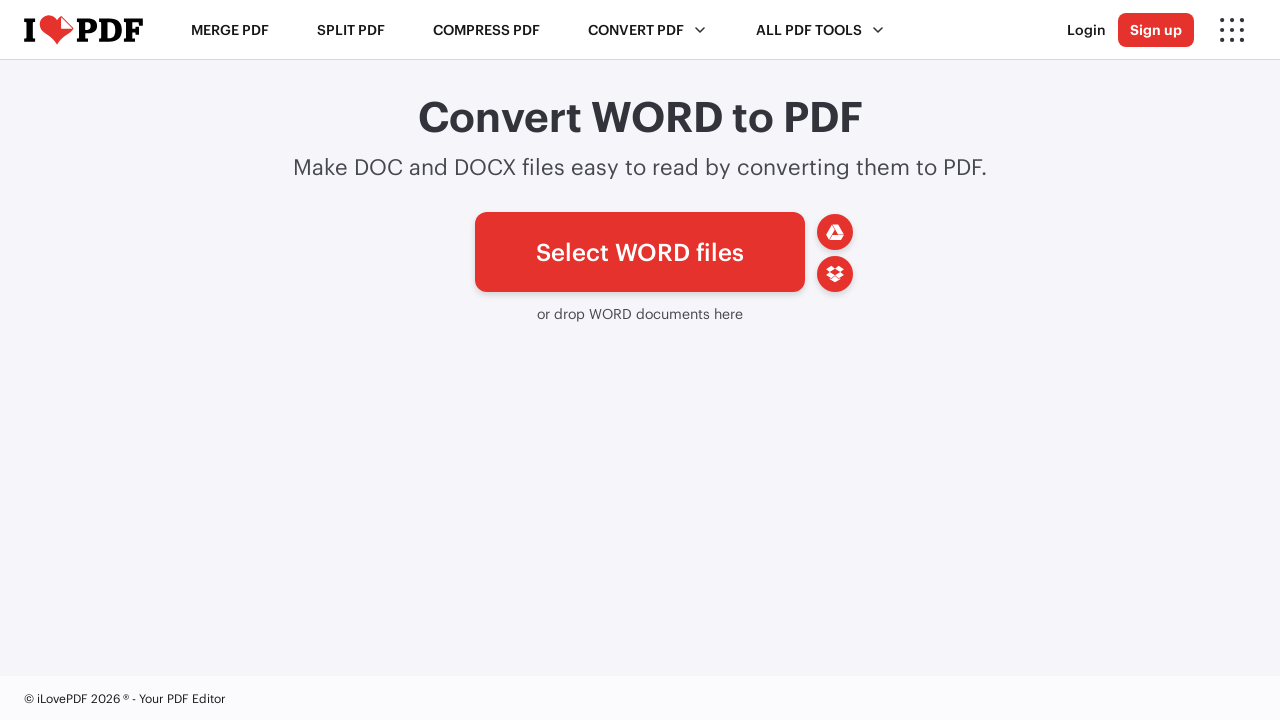

Navigated to iLovePDF Word to PDF converter
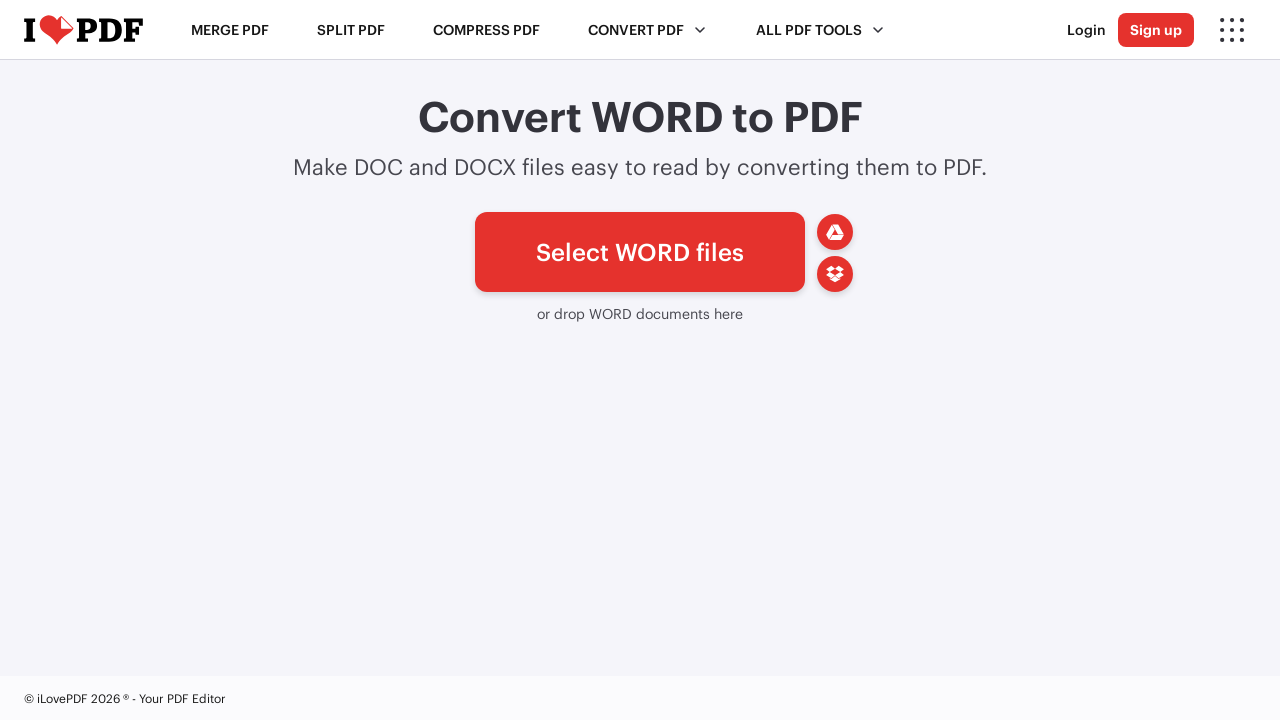

Clicked file picker button to open upload dialog at (640, 252) on #pickfiles
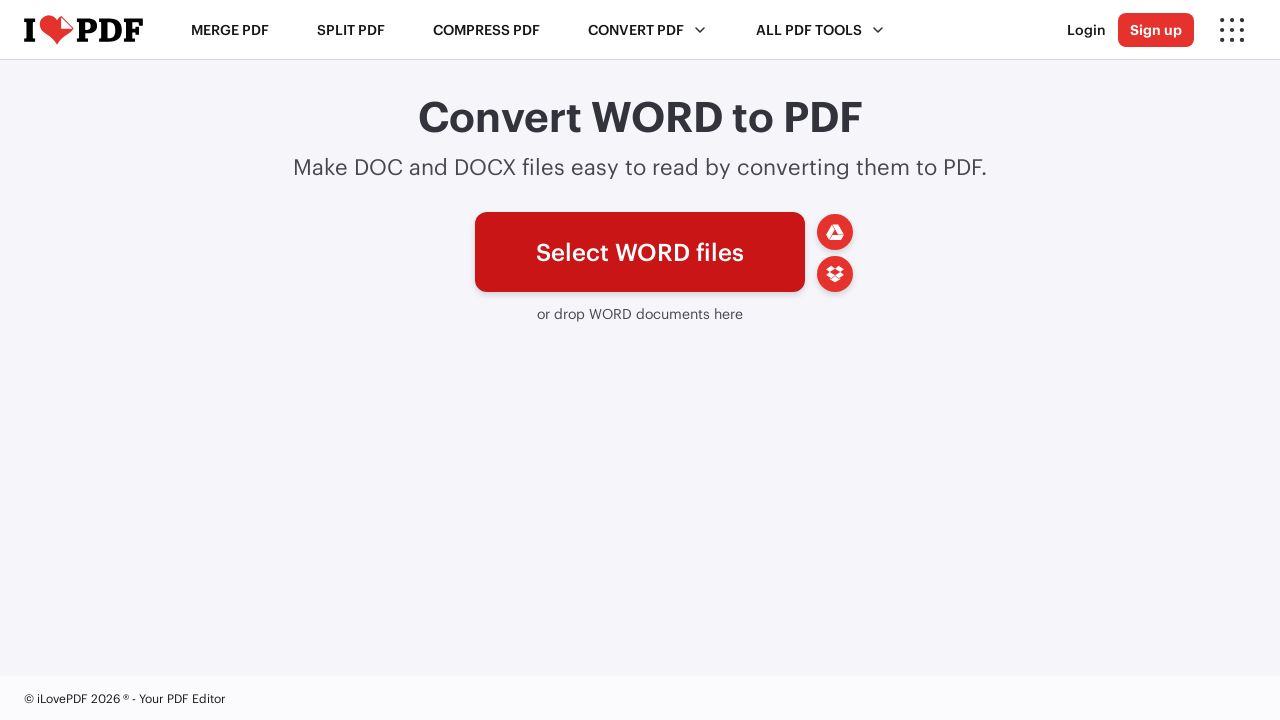

Waited for upload dialog to appear
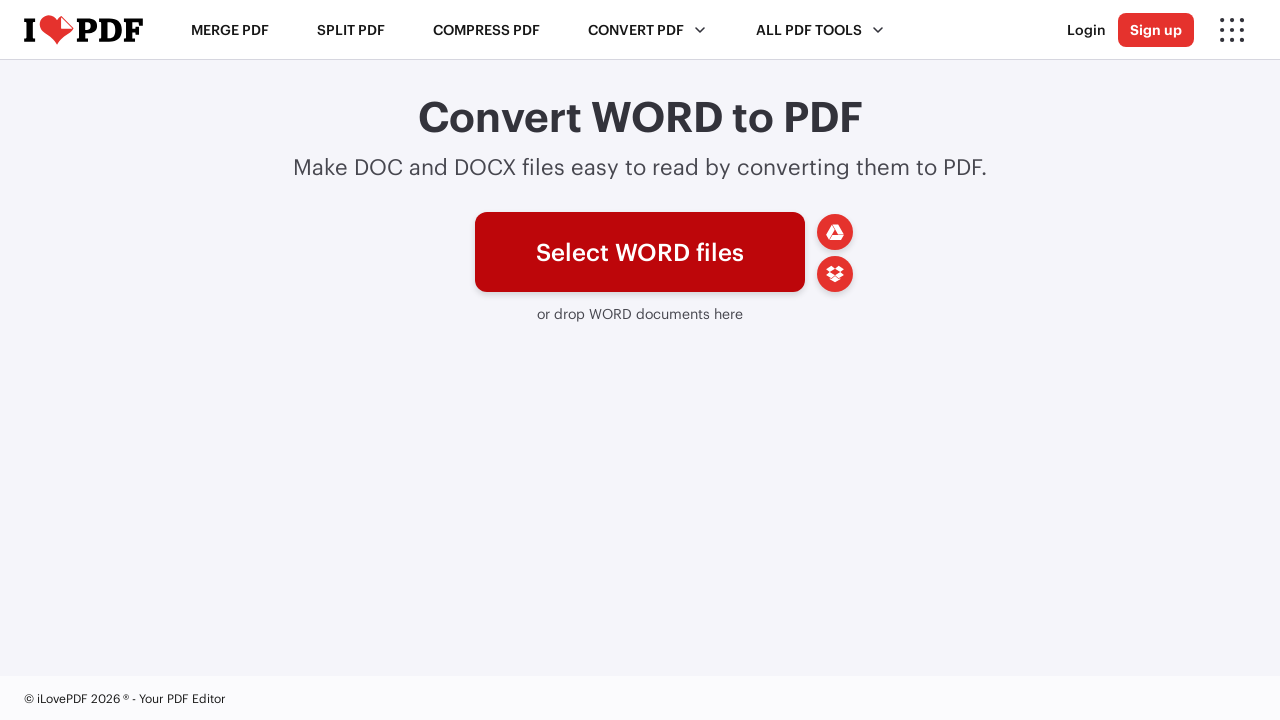

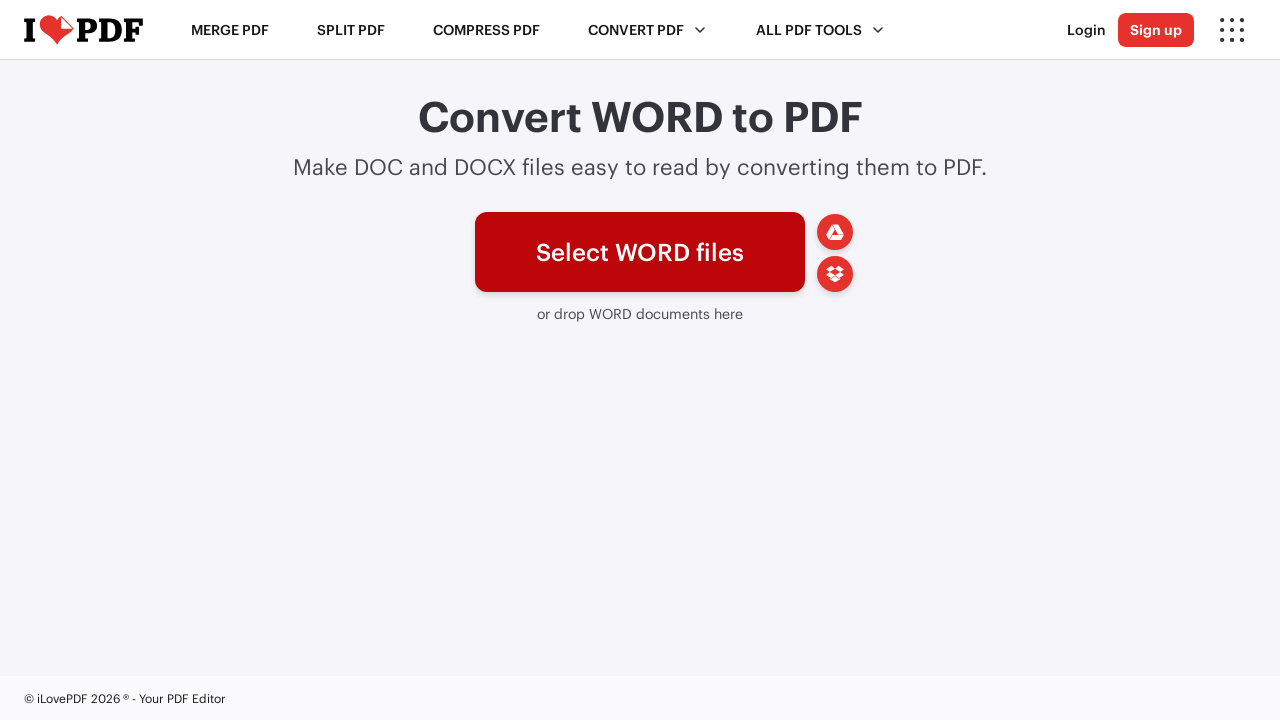